Tests the ability to add multiple artist input fields by clicking the add artist button multiple times and verifying all input fields are created

Starting URL: https://ldevr3t2.github.io

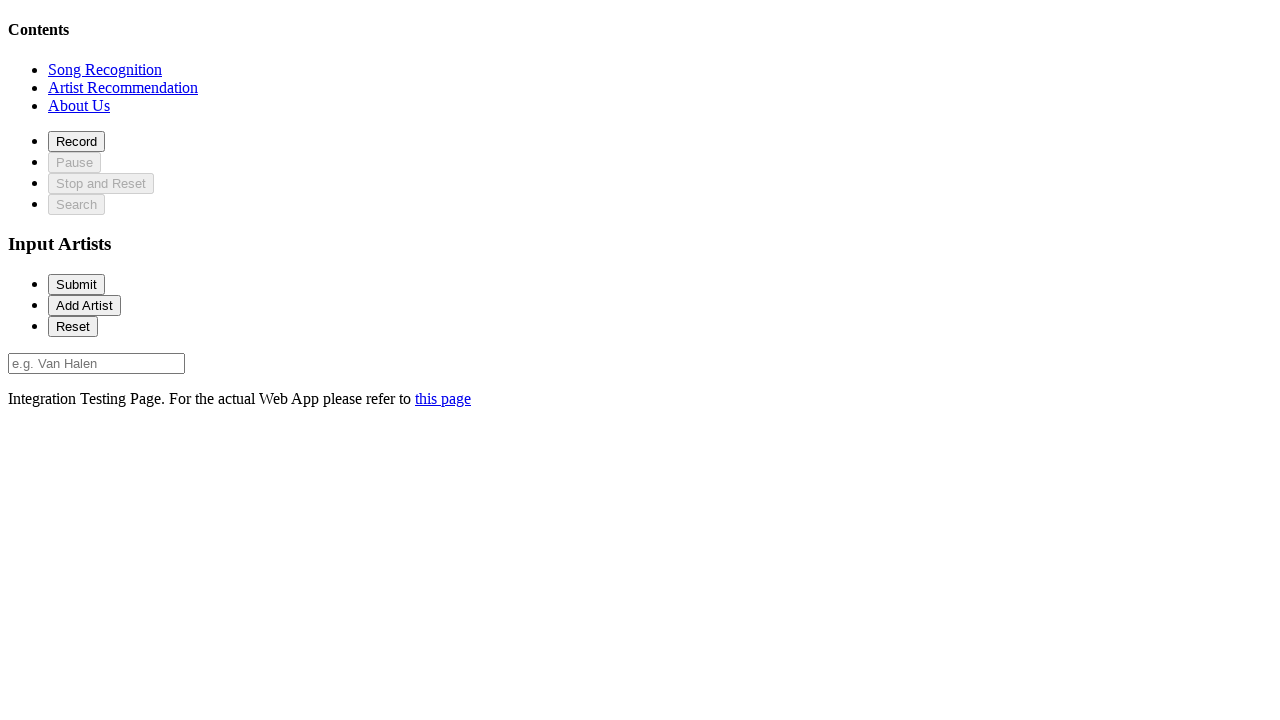

Clicked on recommendation section at (123, 87) on xpath=//*[@id='recommendationSection']
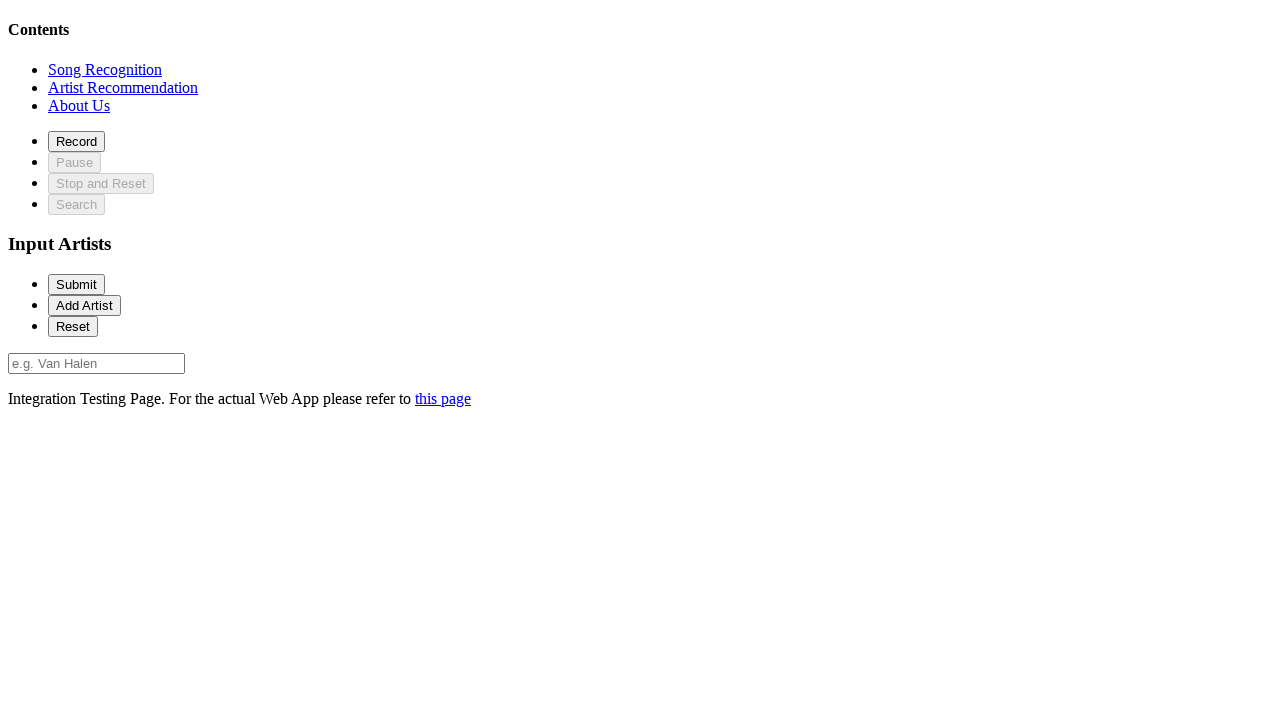

Add artist button is present
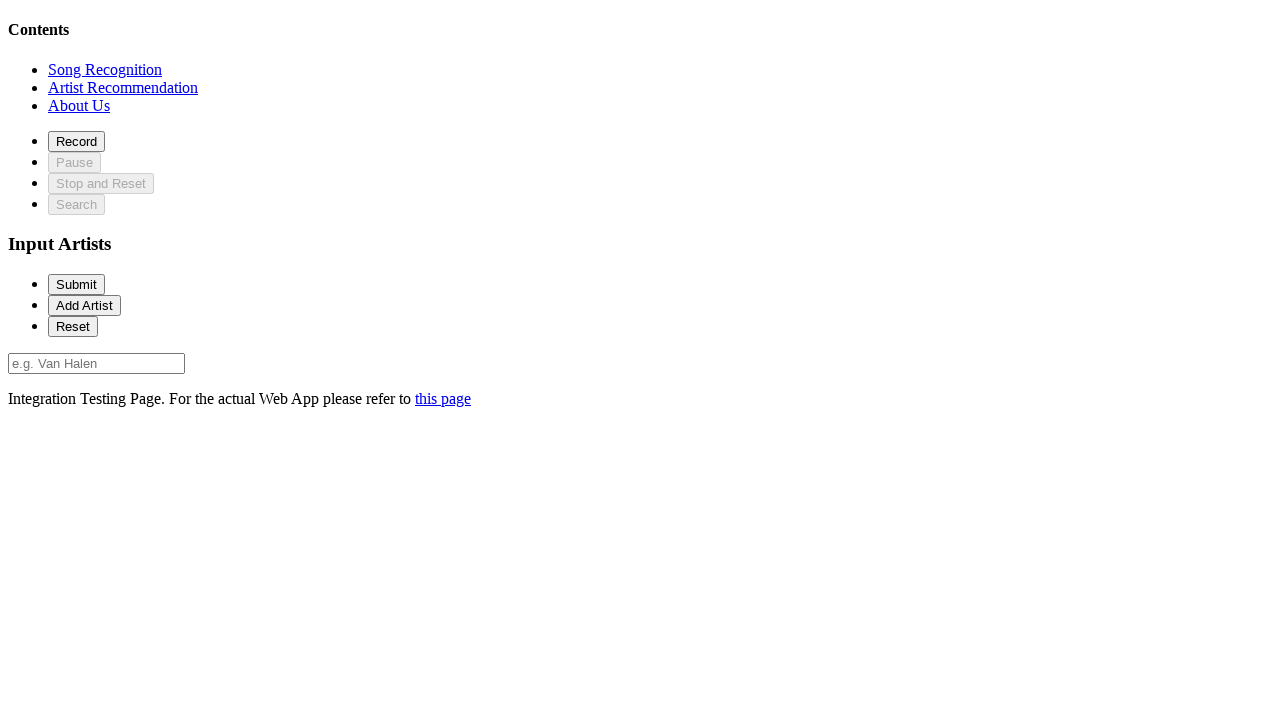

Clicked add artist button (1st click) at (84, 305) on #addArtist
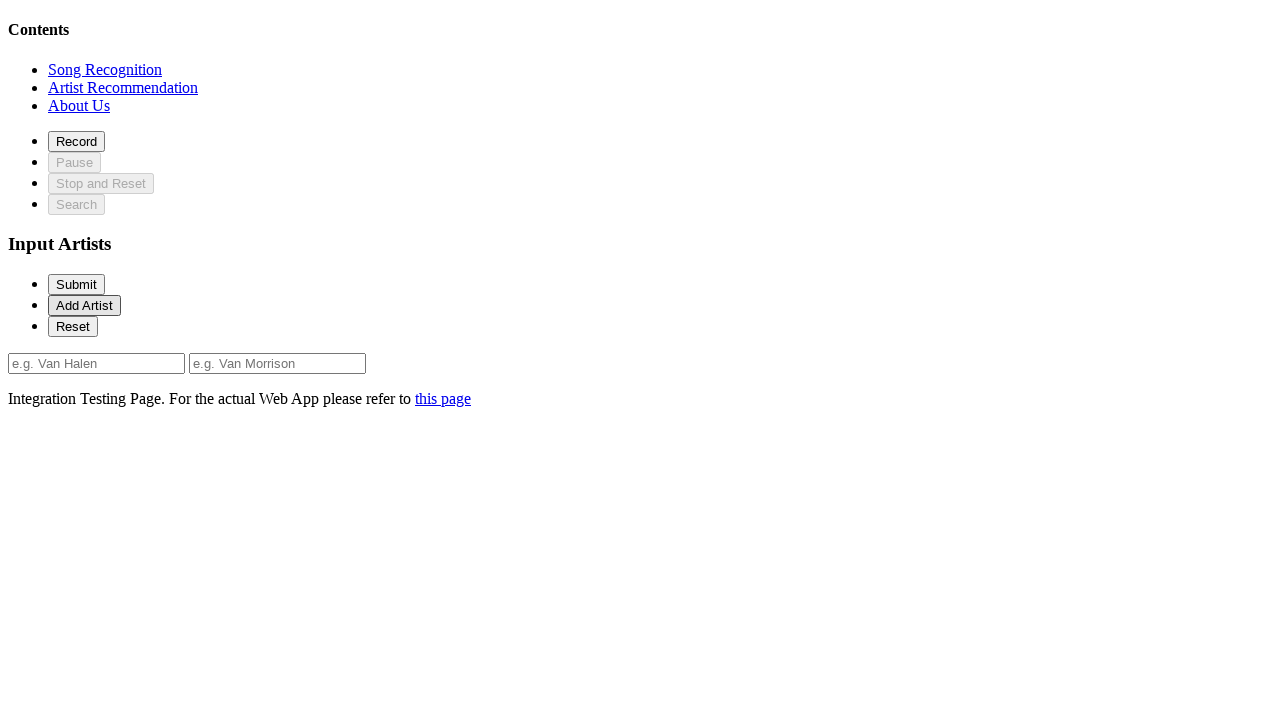

Clicked add artist button (2nd click) at (84, 305) on #addArtist
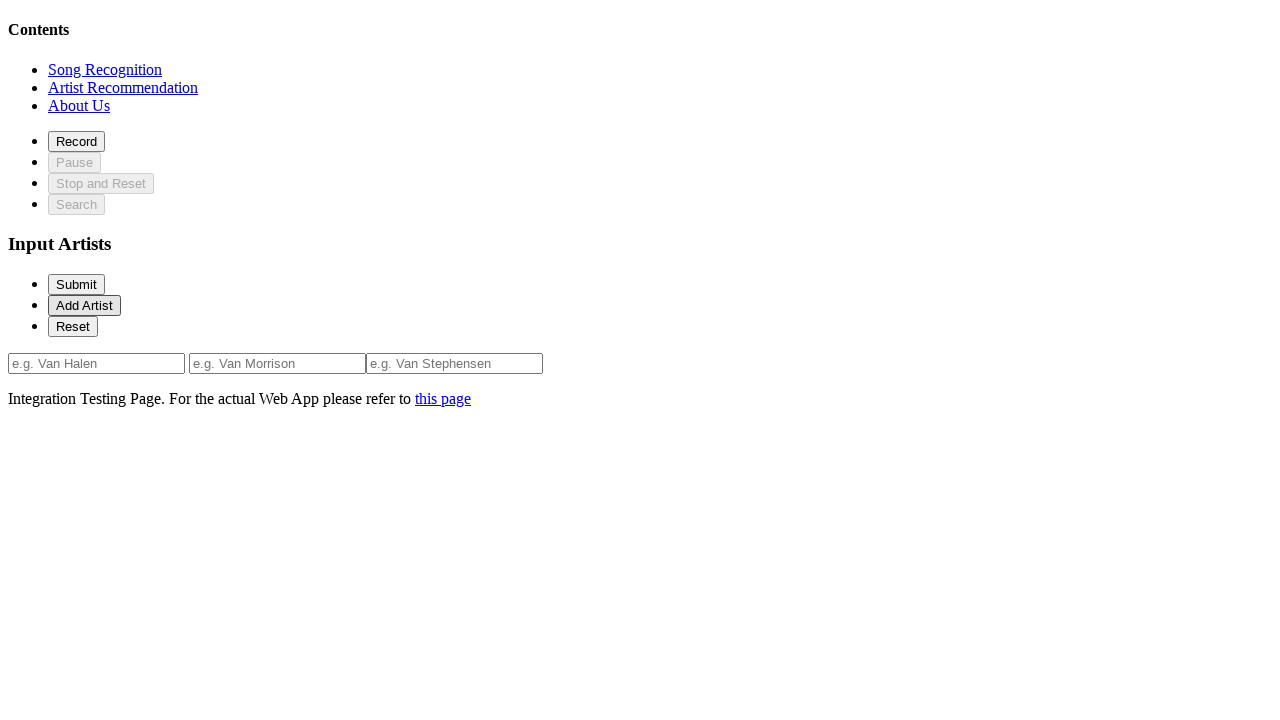

Clicked add artist button (3rd click) at (84, 305) on #addArtist
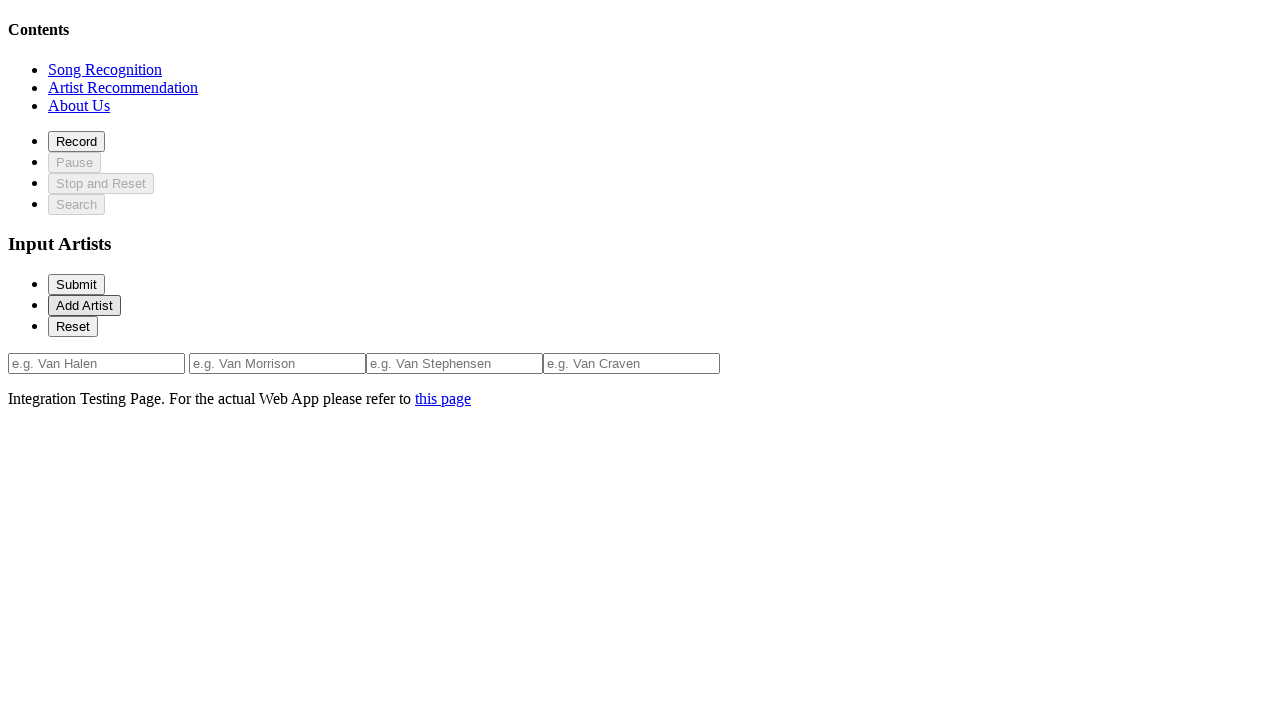

Clicked add artist button (4th click) at (84, 305) on #addArtist
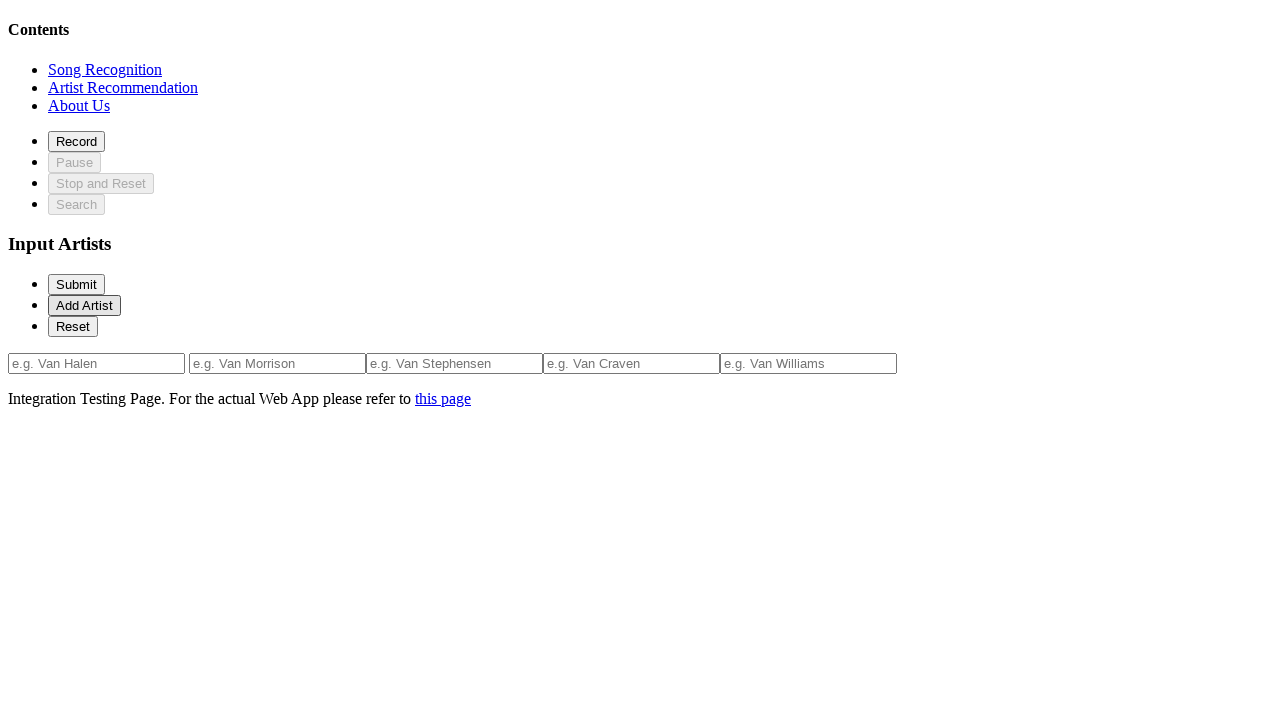

Clicked add artist button (5th click) at (84, 305) on #addArtist
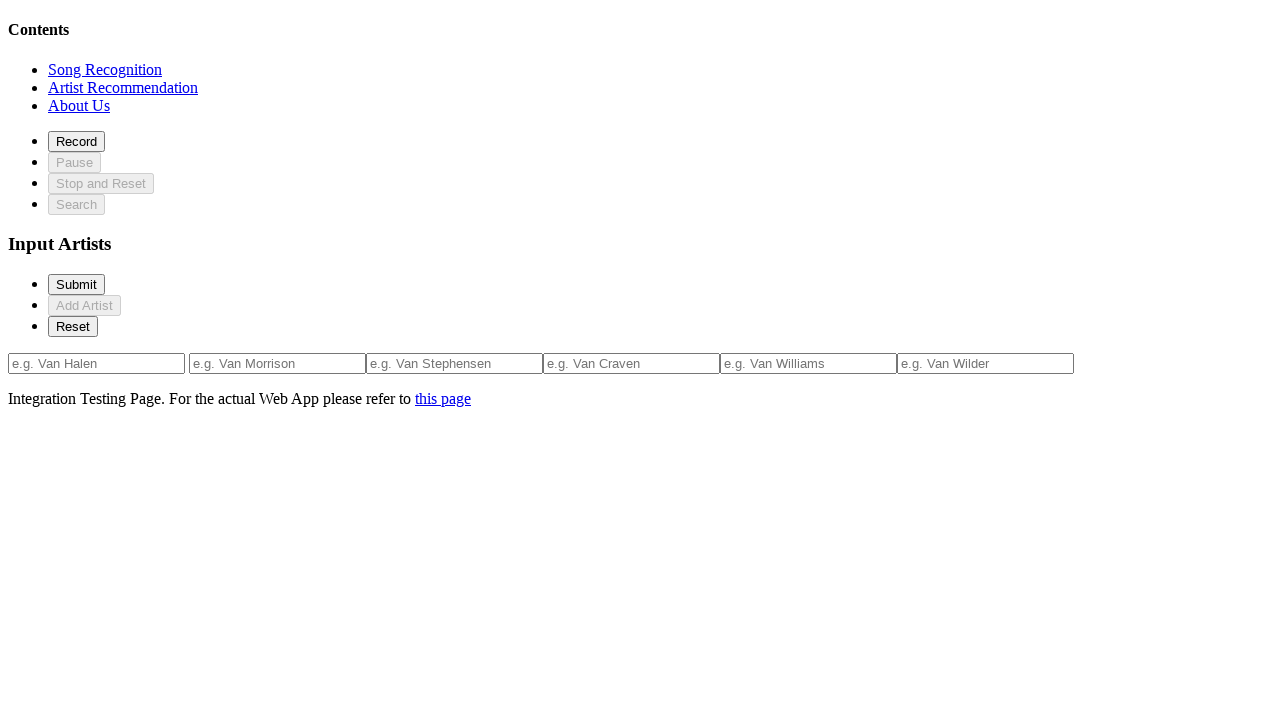

Artist input field 0 is present
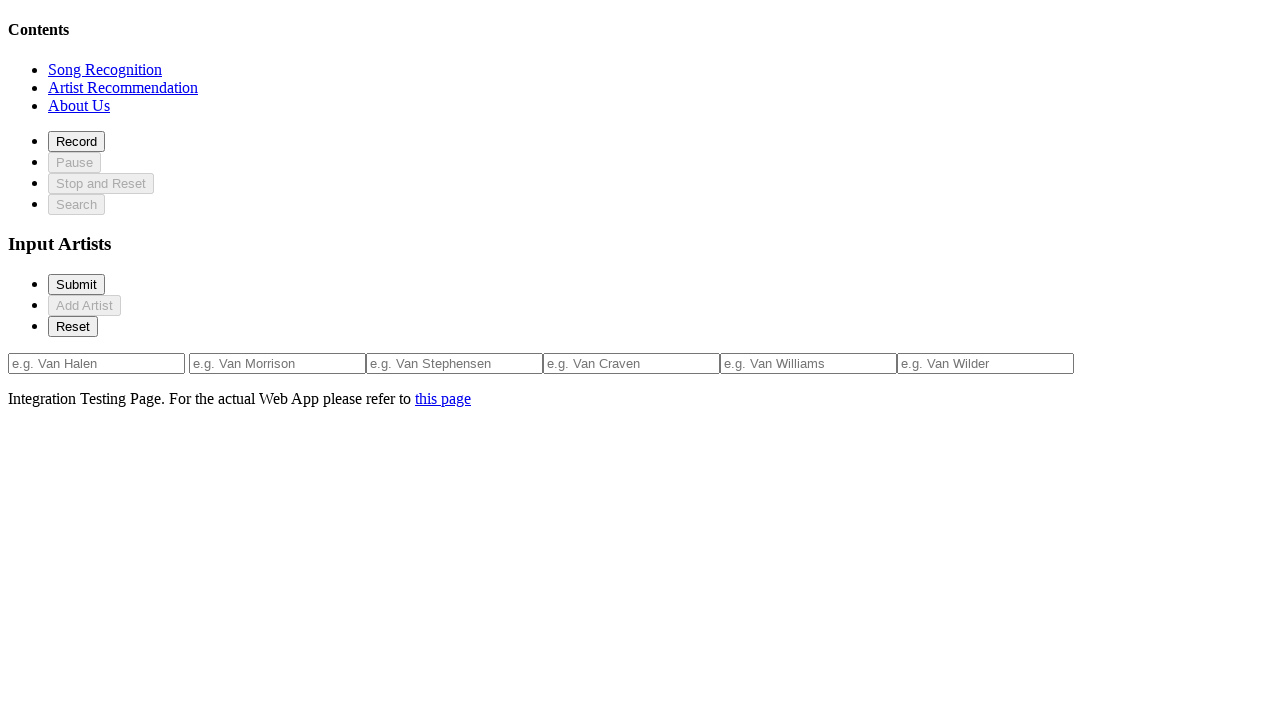

Artist input field 1 is present
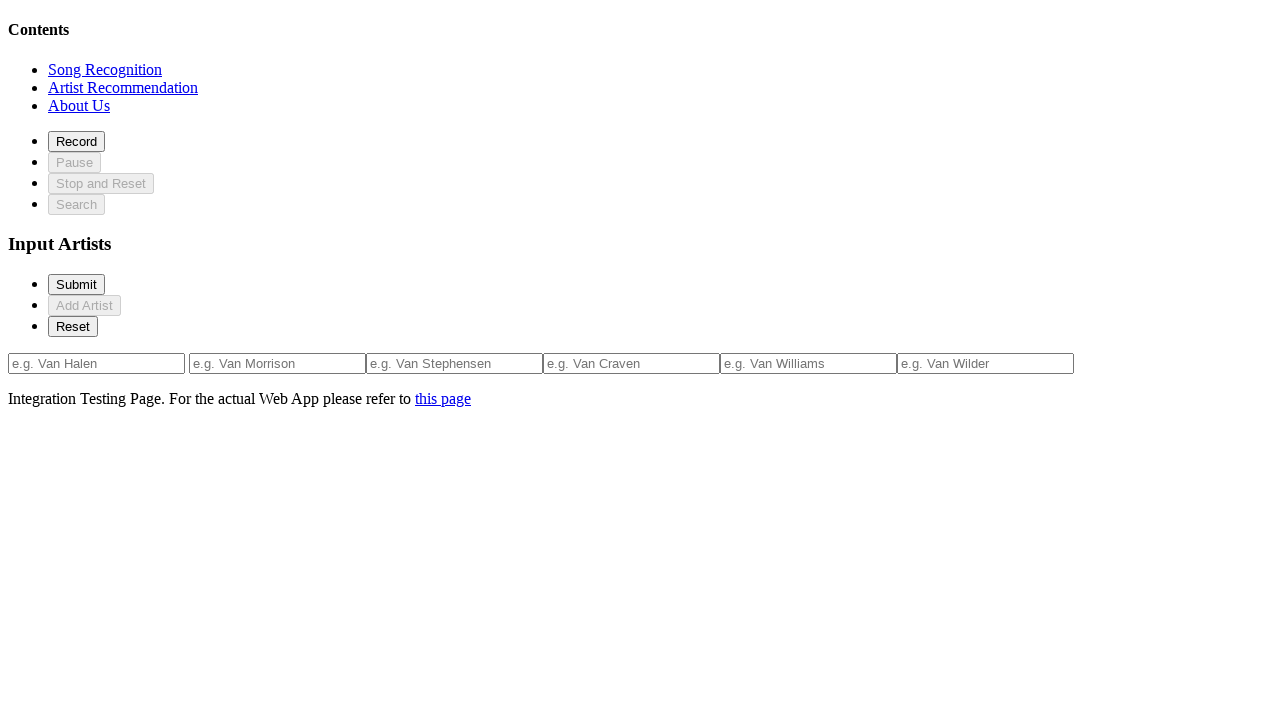

Artist input field 2 is present
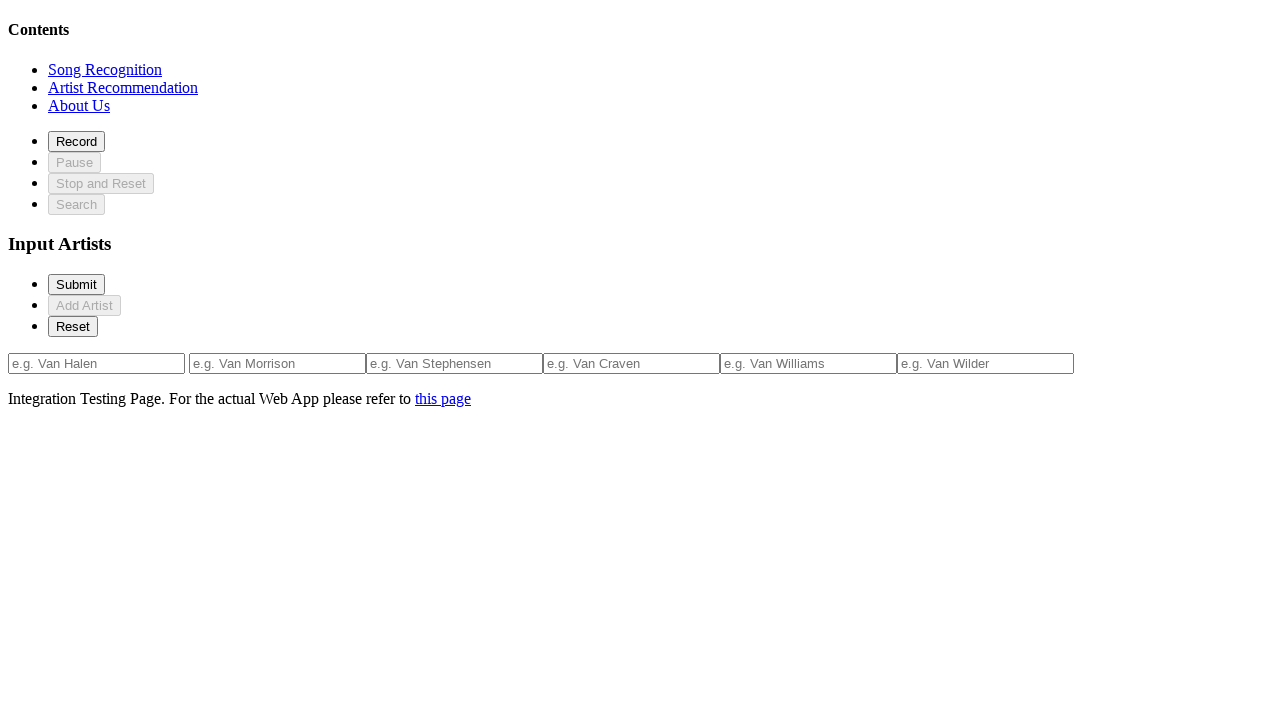

Artist input field 3 is present
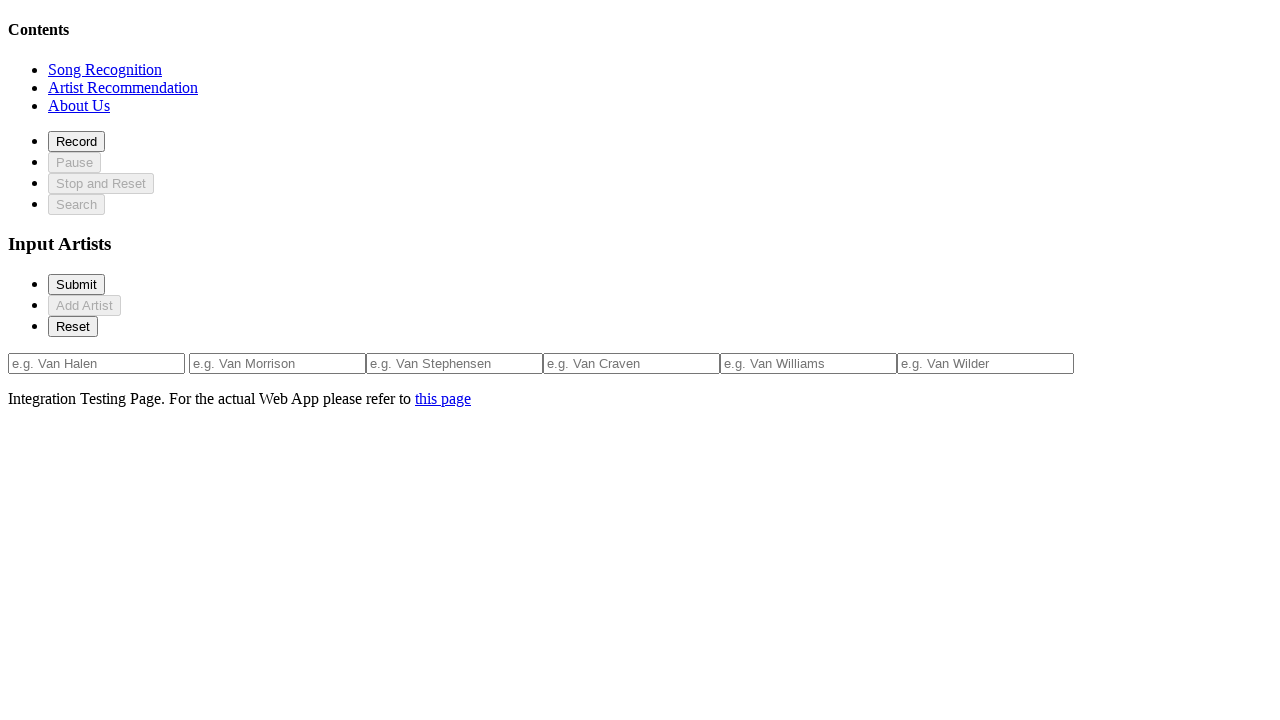

Artist input field 4 is present
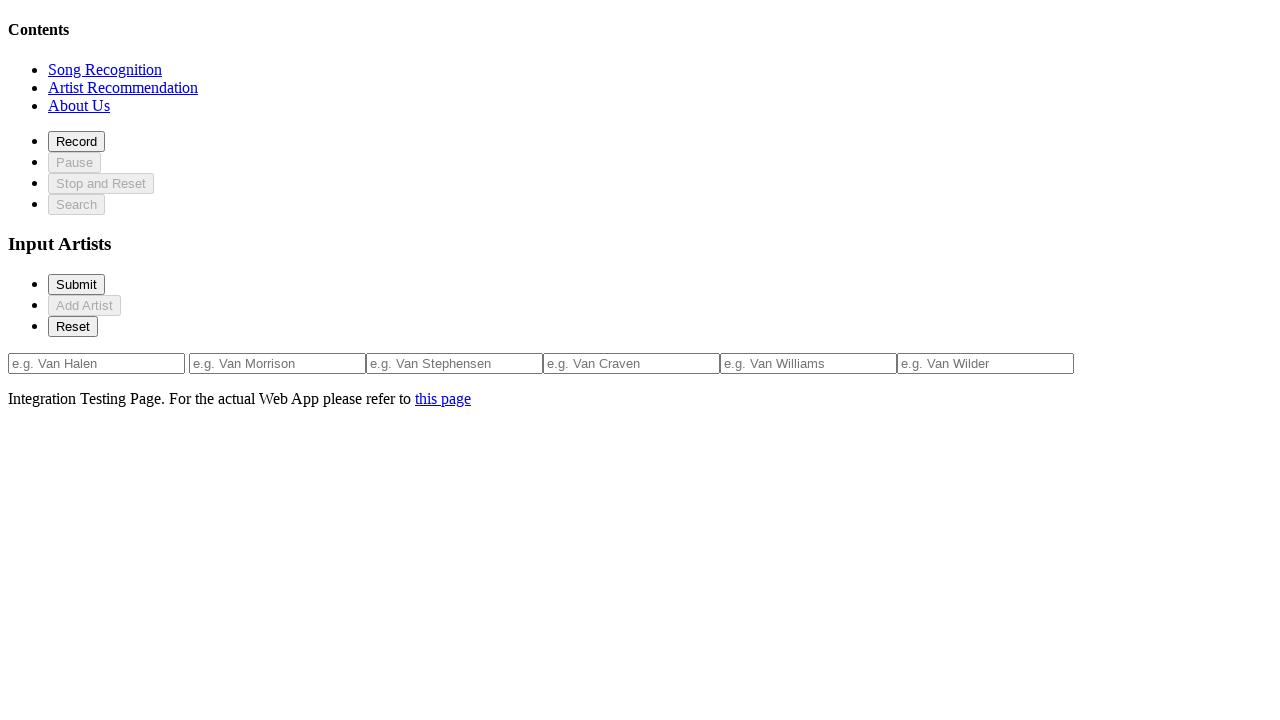

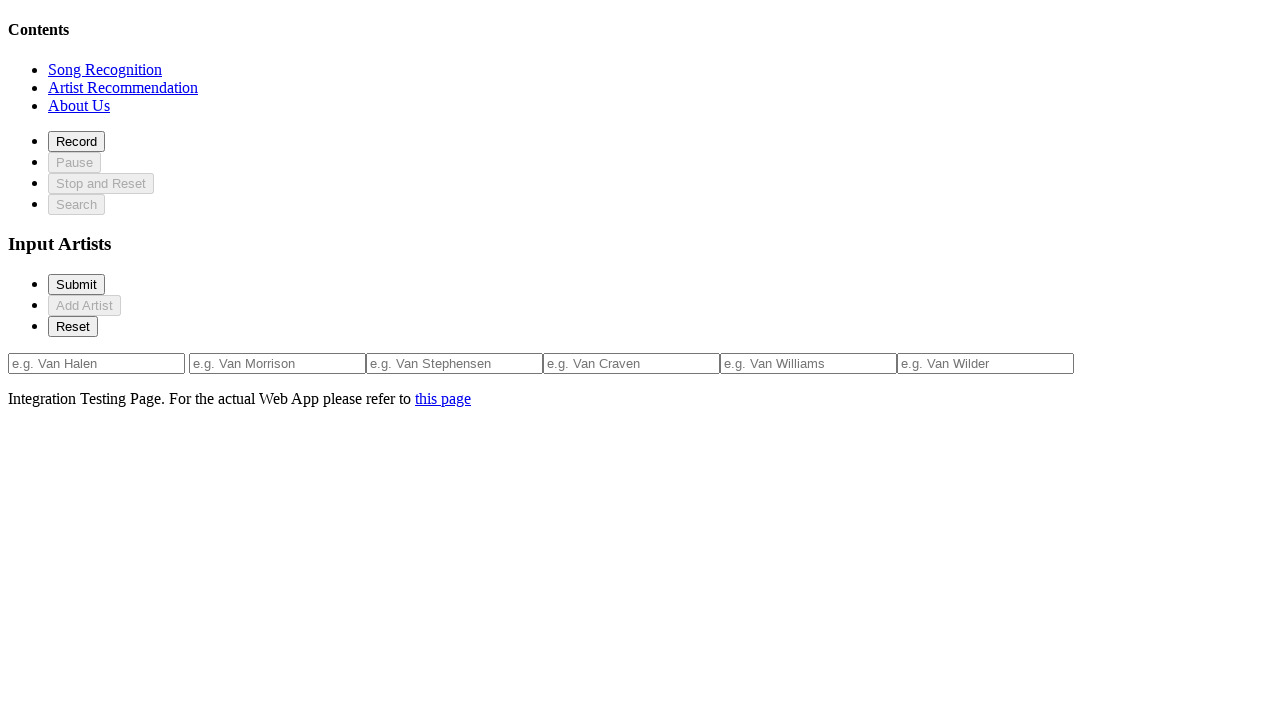